Navigates to an Angular demo app and clicks on the library button while monitoring network activity

Starting URL: https://rahulshettyacademy.com/angularAppdemo

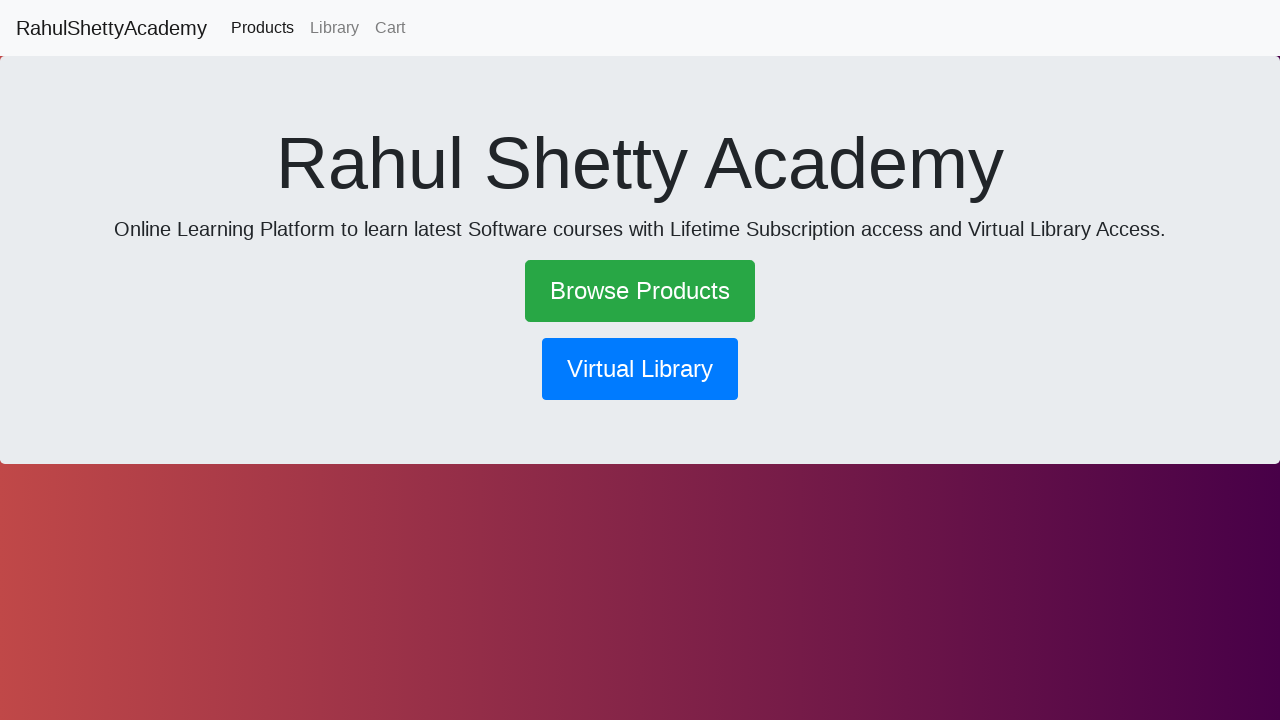

Clicked on the library button at (640, 369) on button[routerlink*='library']
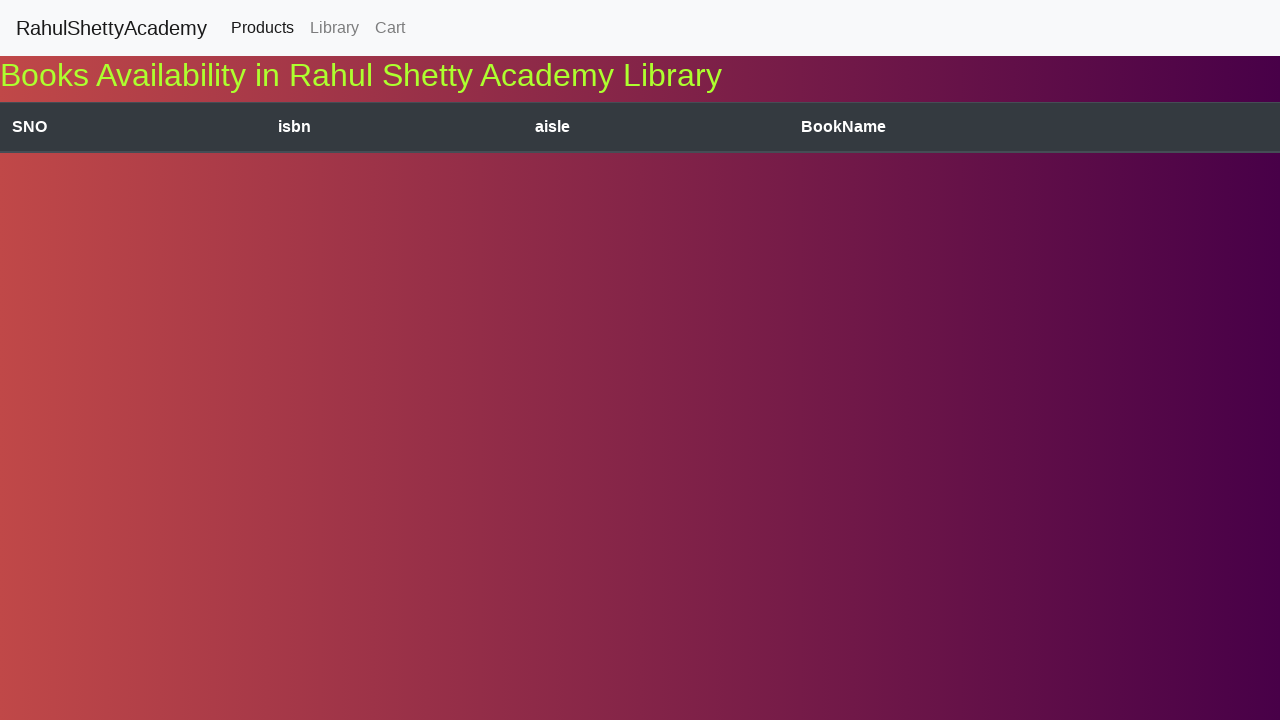

Network activity completed and page reached idle state
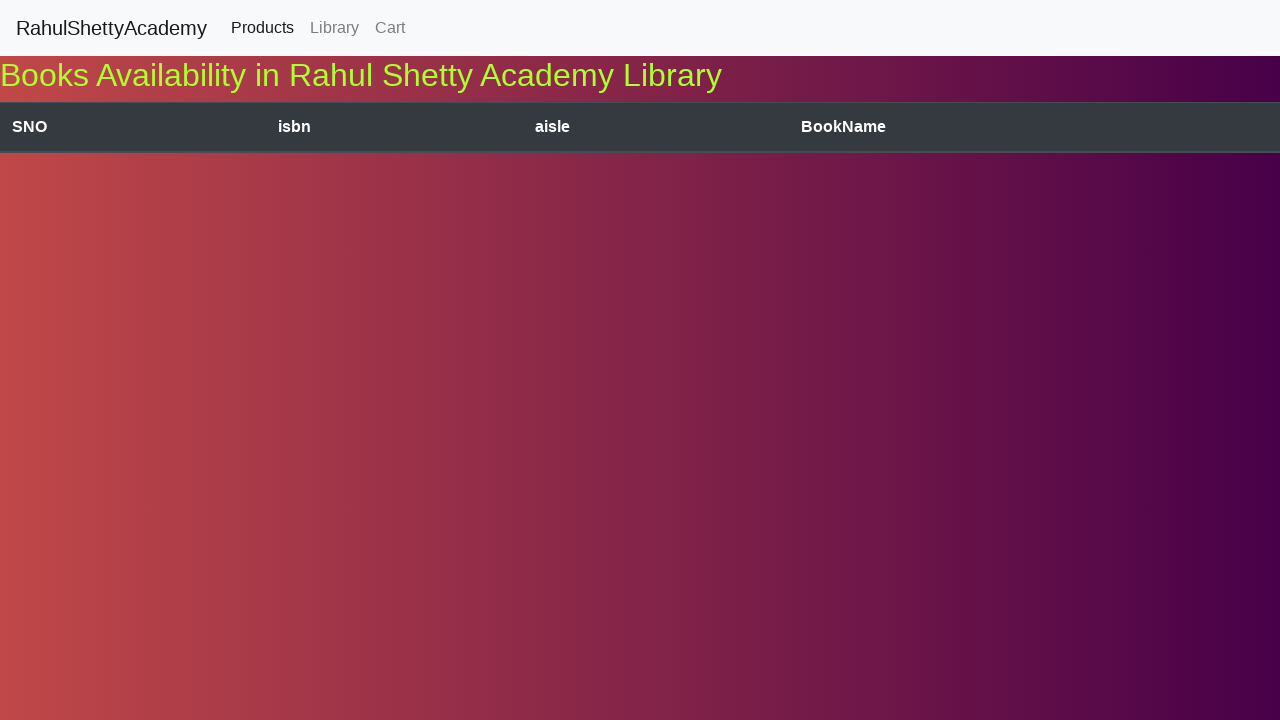

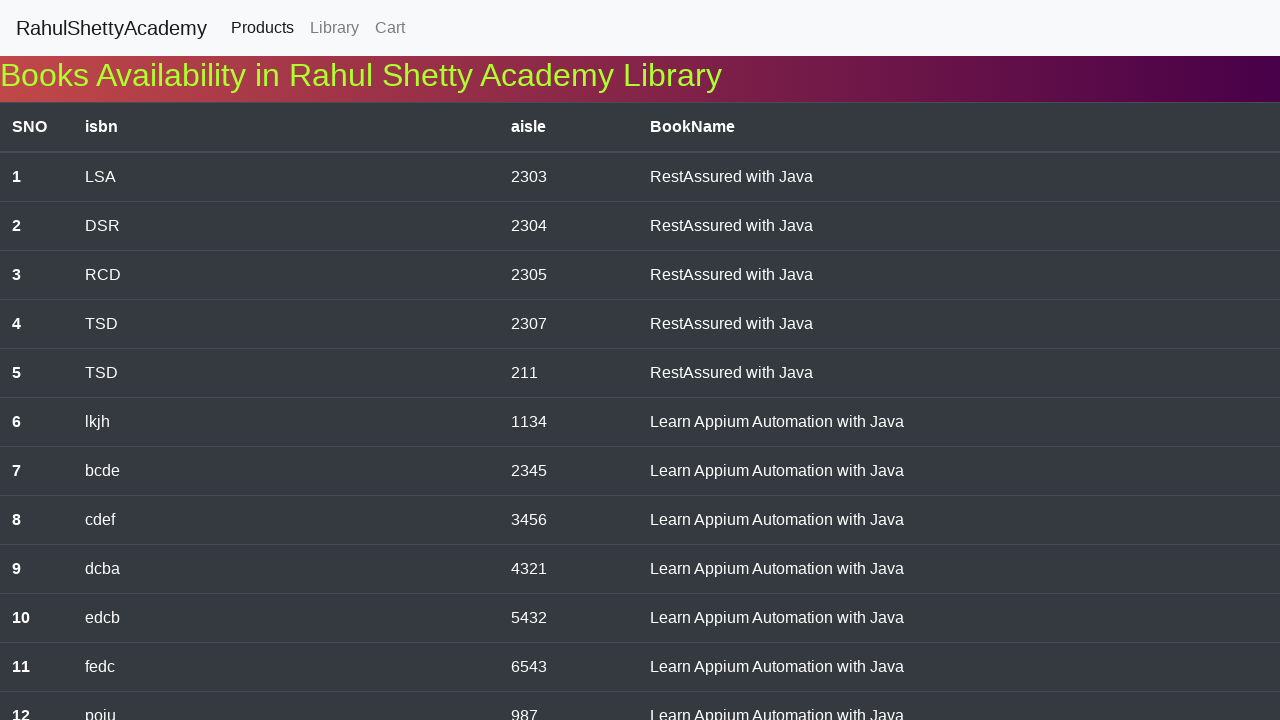